Tests a practice form submission by filling in name, email, password, selecting gender from dropdown, choosing a radio button option, entering birthdate, and submitting the form

Starting URL: https://rahulshettyacademy.com/angularpractice/

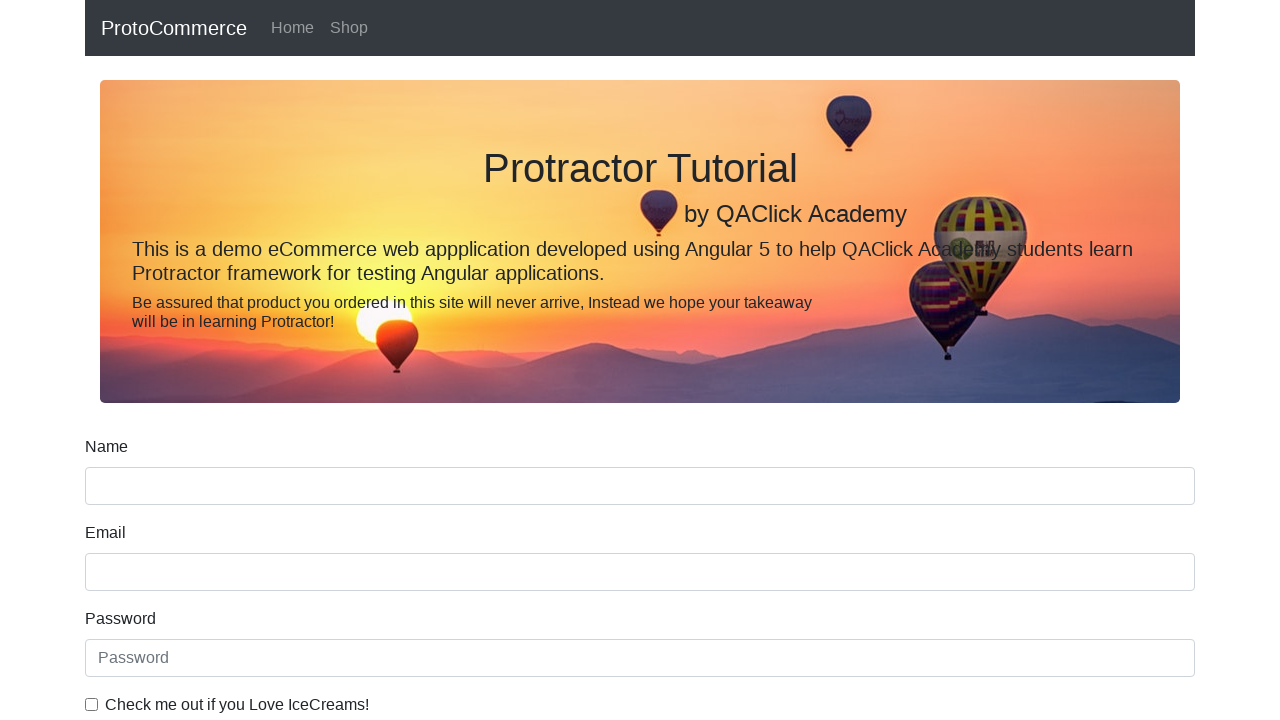

Filled name field with 'Bhushan' on input[name='name']
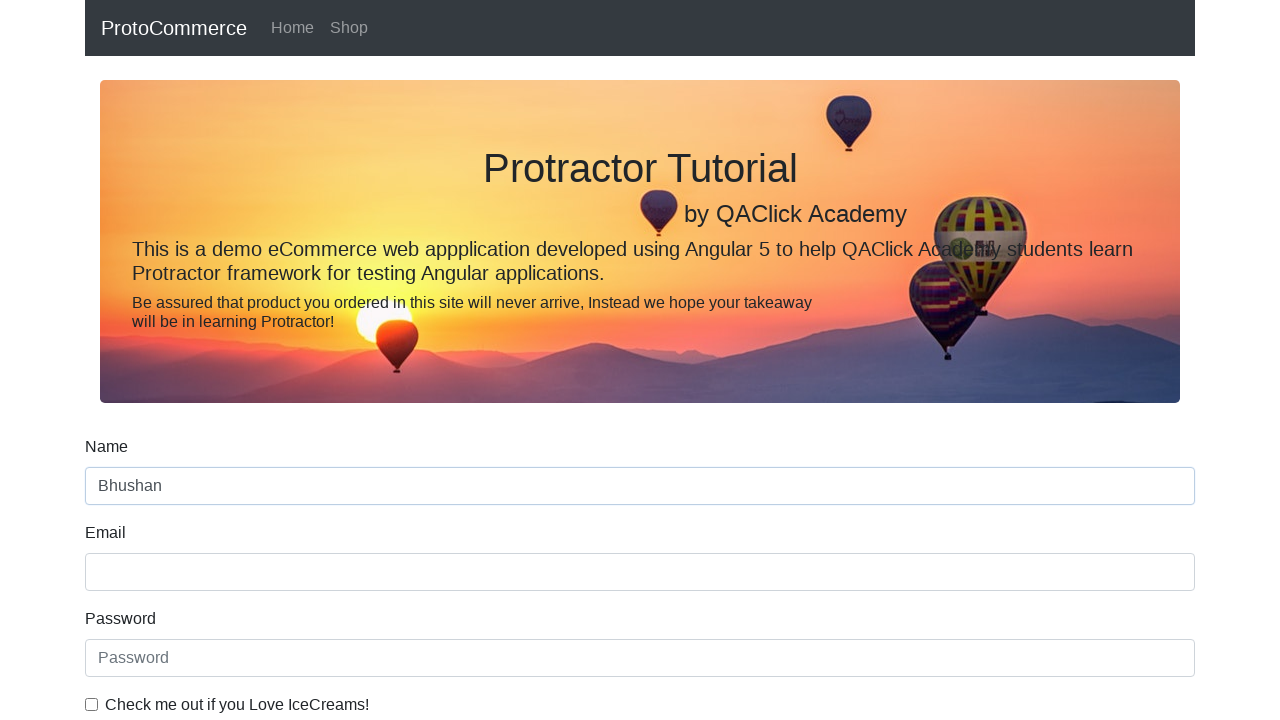

Filled email field with 'test123@gmail.com' on input[name='email']
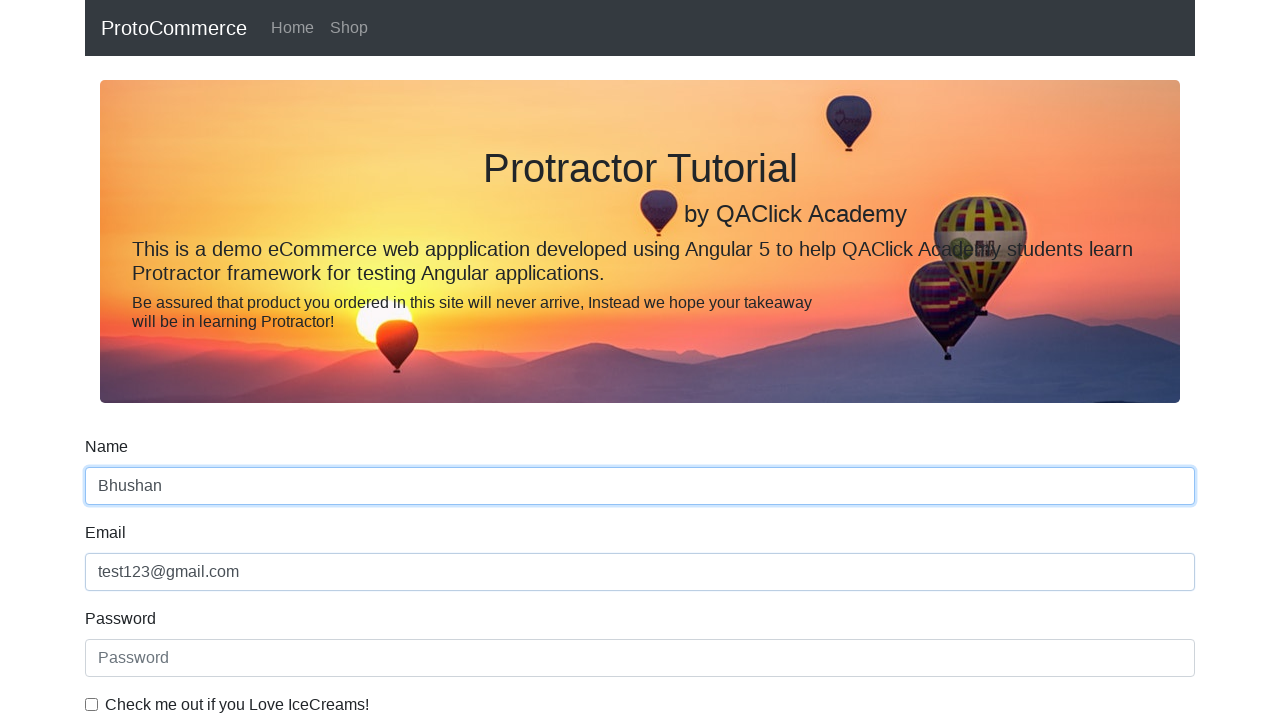

Filled password field with 'test123456' on #exampleInputPassword1
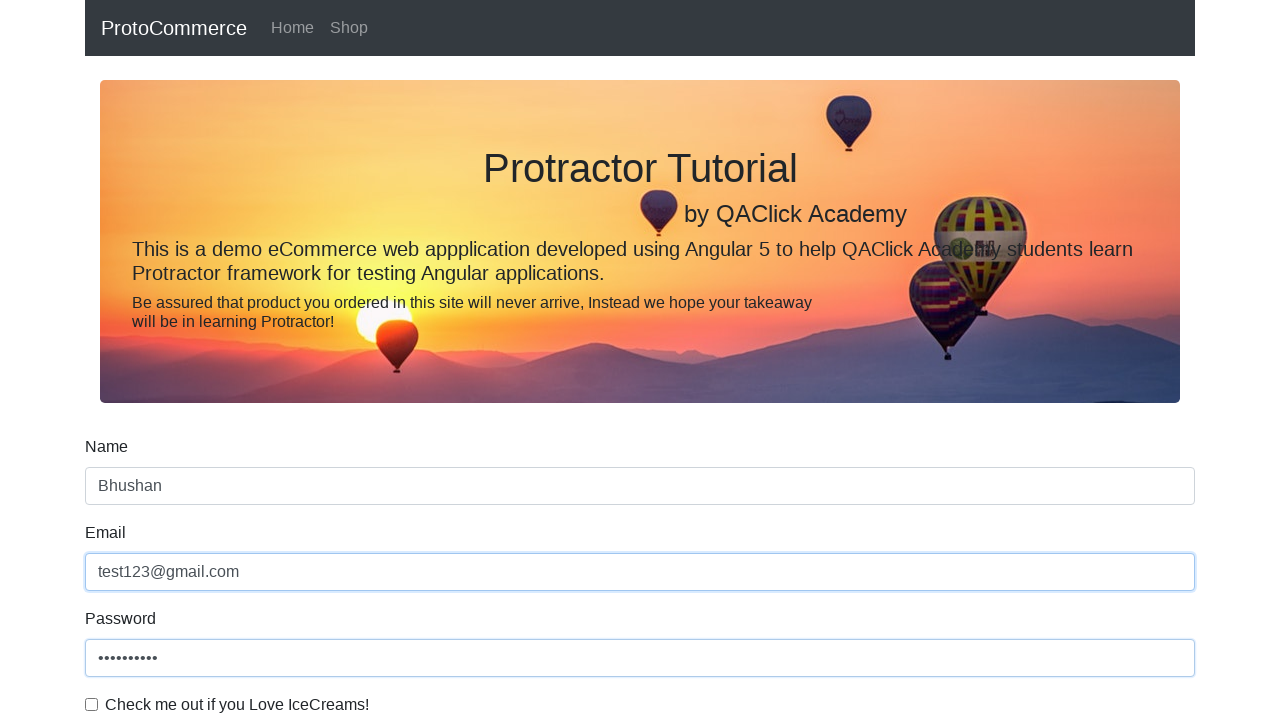

Checked the checkbox at (92, 704) on input#exampleCheck1
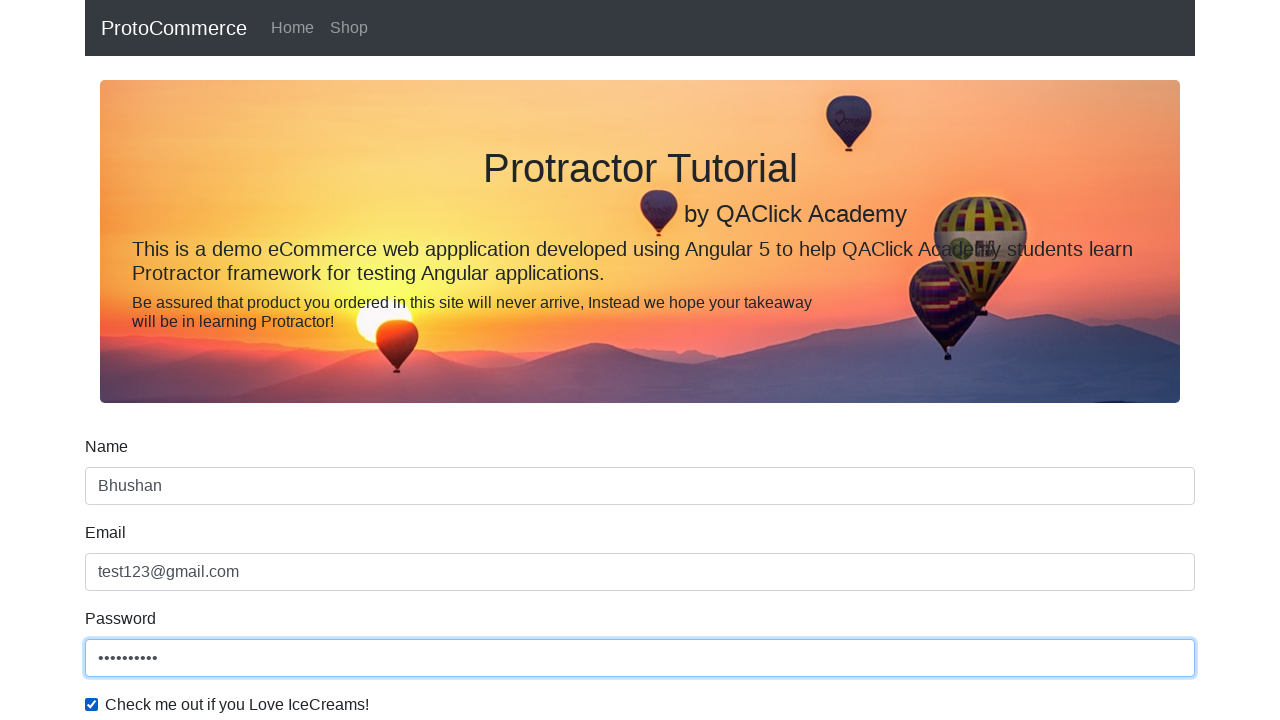

Selected 'Male' from gender dropdown on #exampleFormControlSelect1
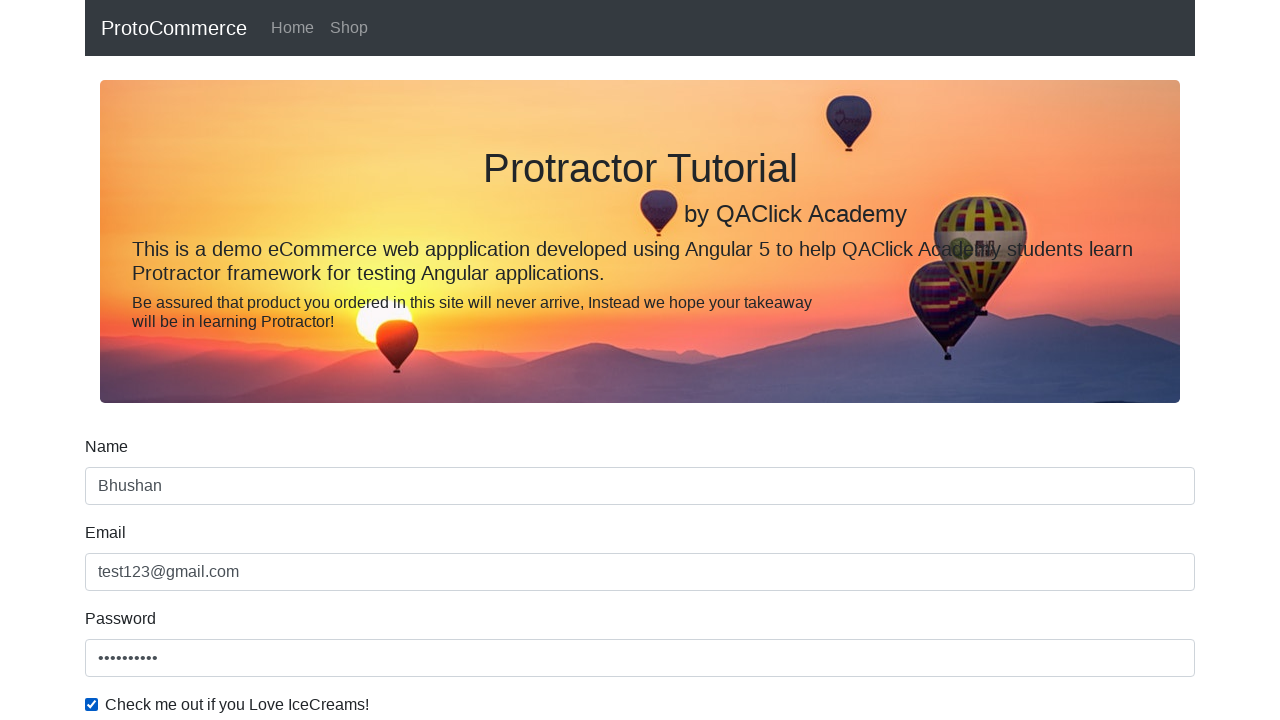

Selected employment status radio button at (238, 360) on input#inlineRadio1
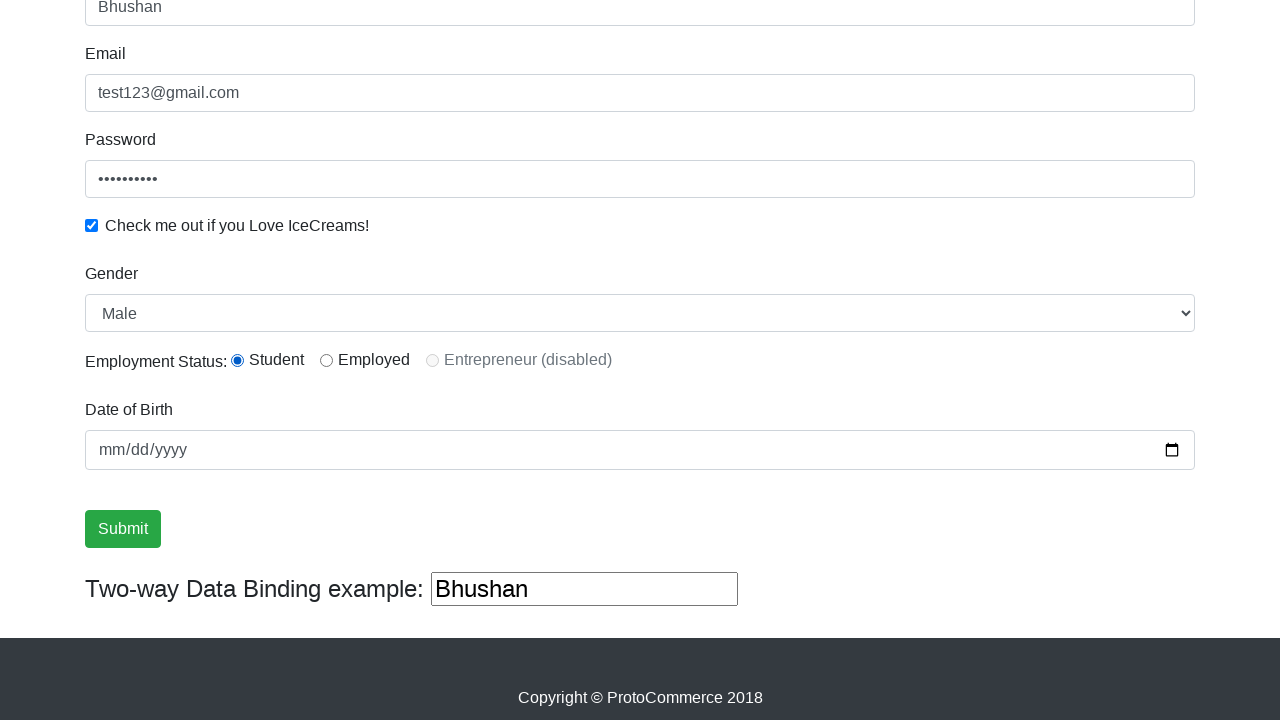

Filled birthdate field with '1998-05-20' on input[name='bday']
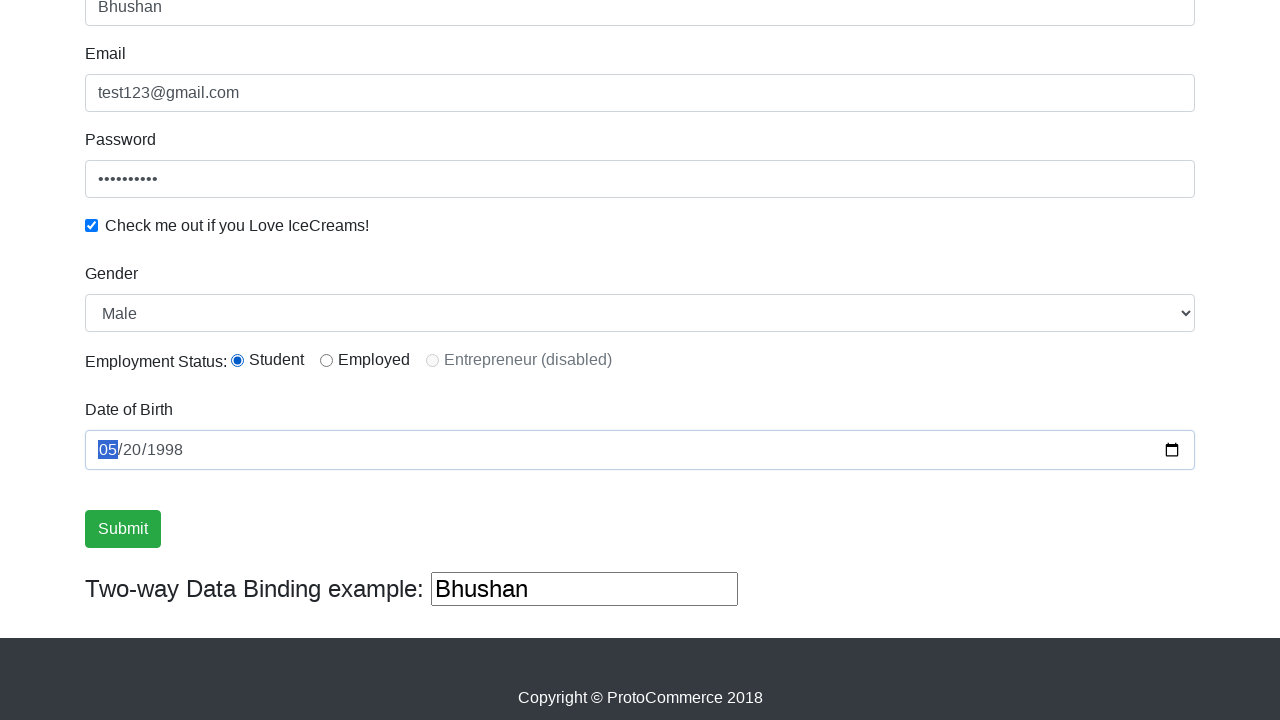

Clicked submit button at (123, 529) on input[value='Submit']
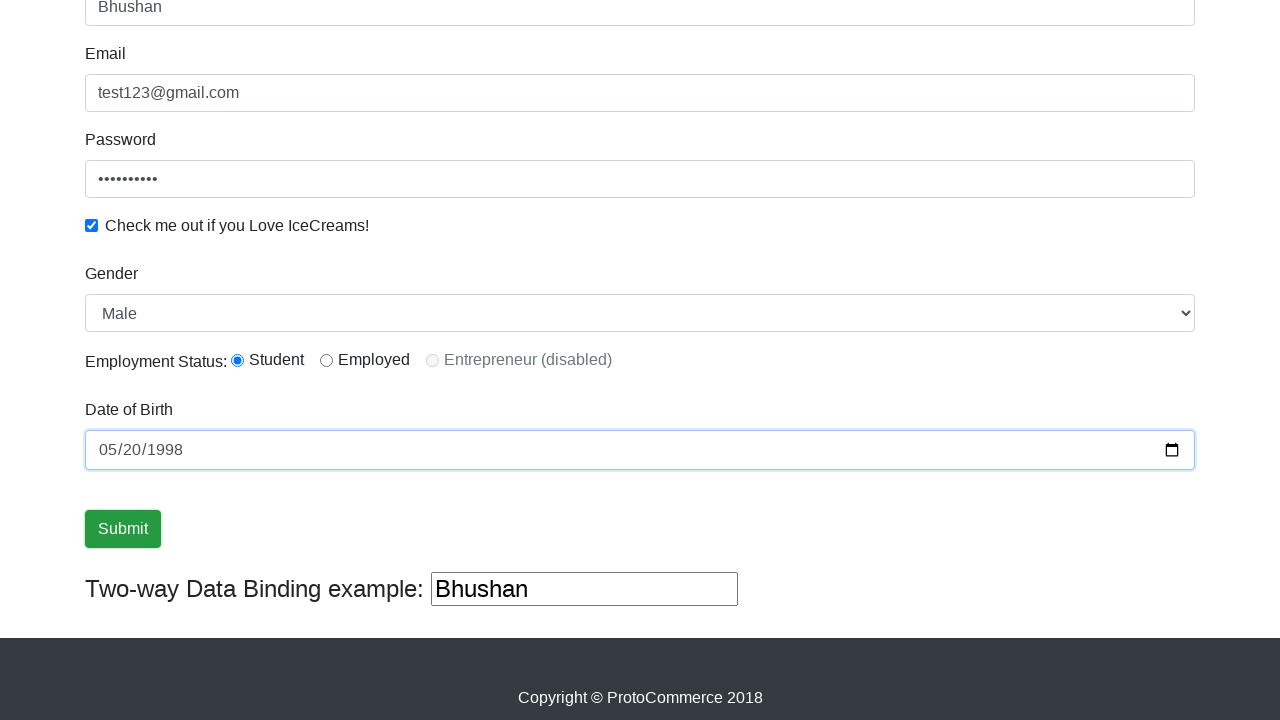

Success message appeared - form submission successful
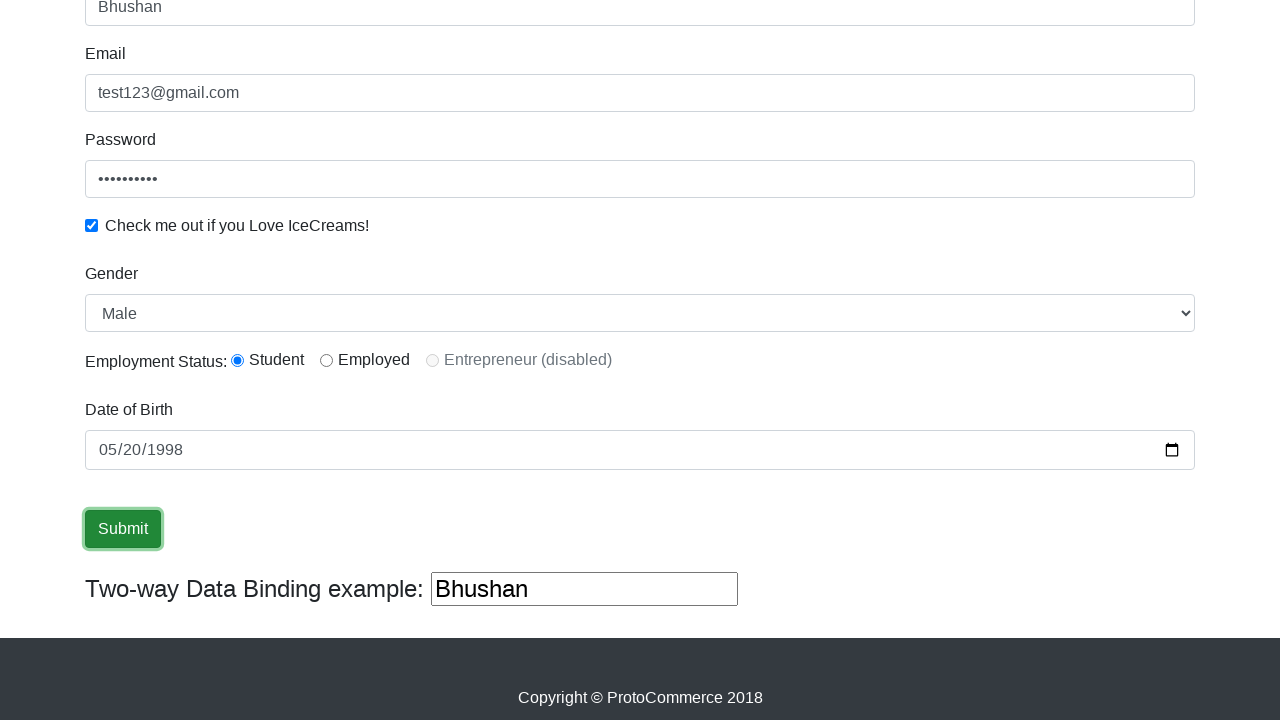

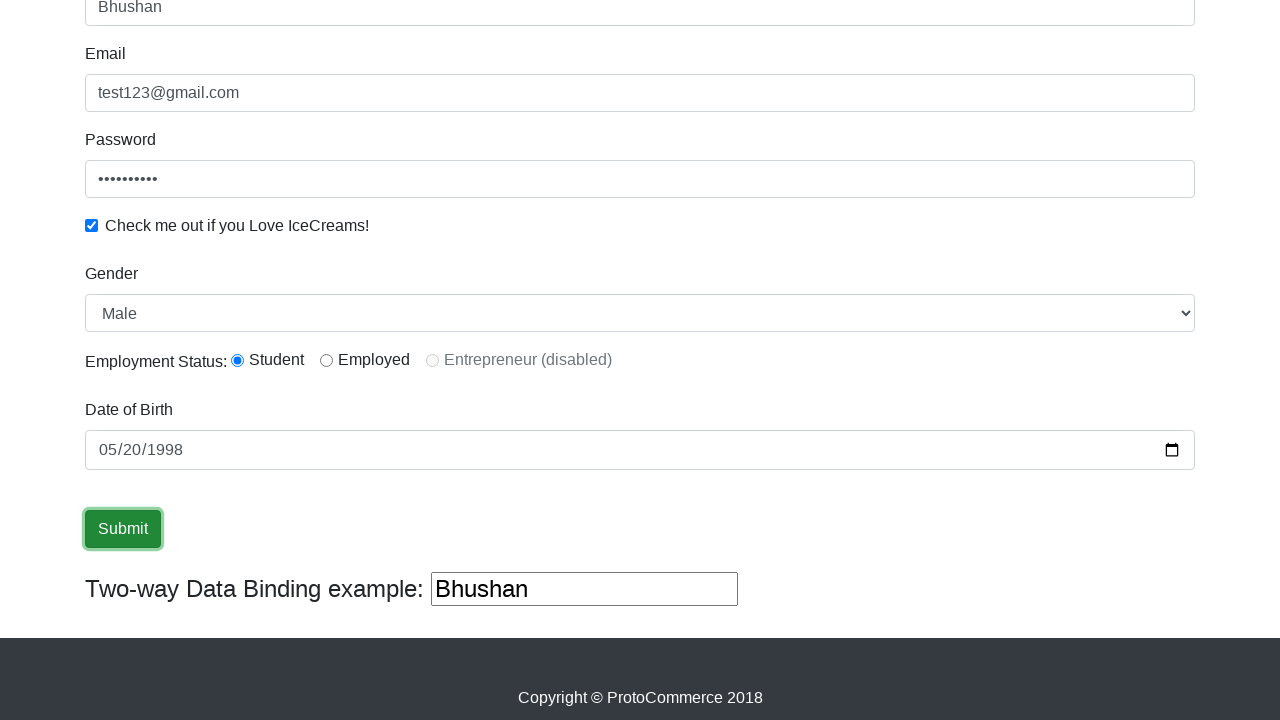